Tests sorting the Email column in ascending order by clicking the column header

Starting URL: http://the-internet.herokuapp.com/tables

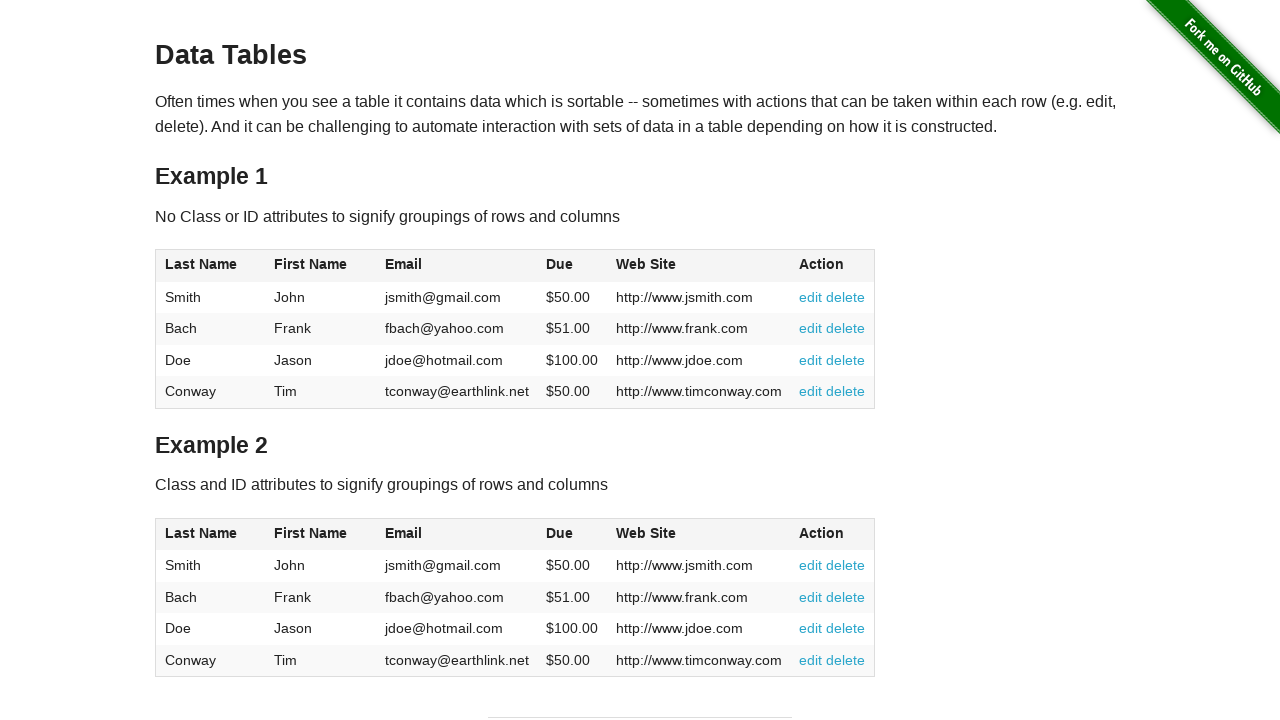

Clicked Email column header to sort in ascending order at (457, 266) on #table1 thead tr th:nth-of-type(3)
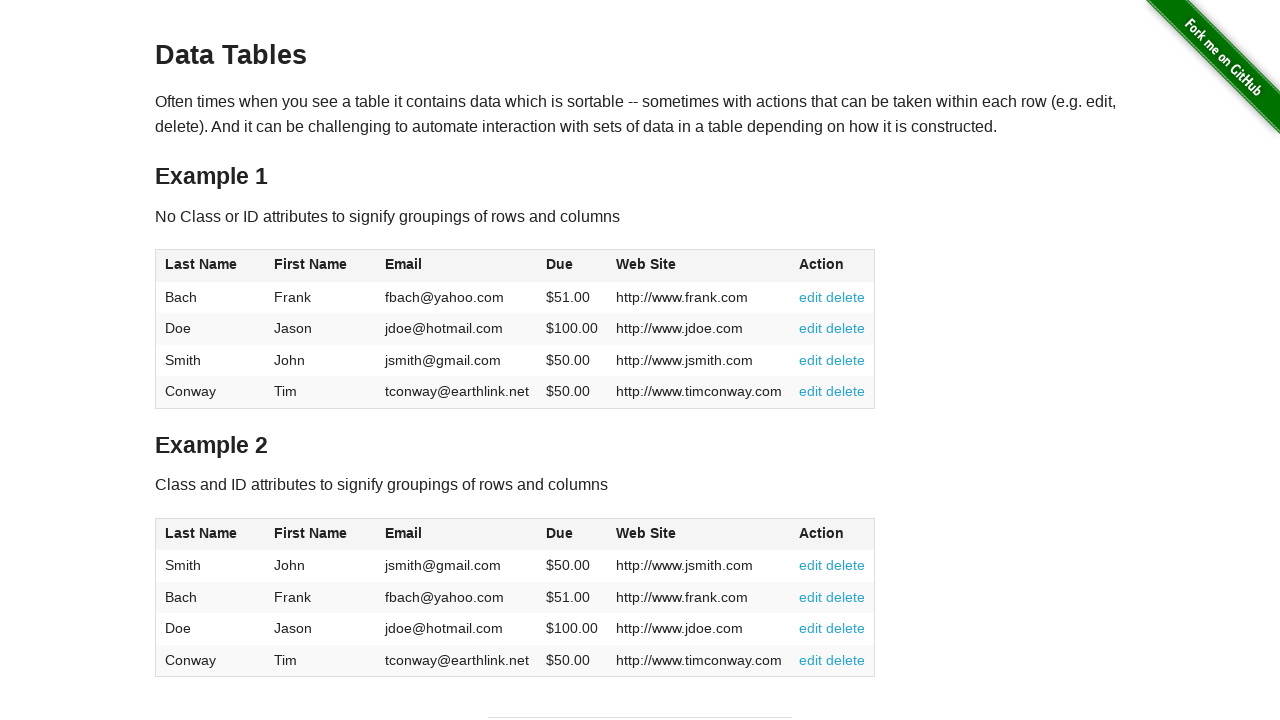

Email column values loaded after sorting
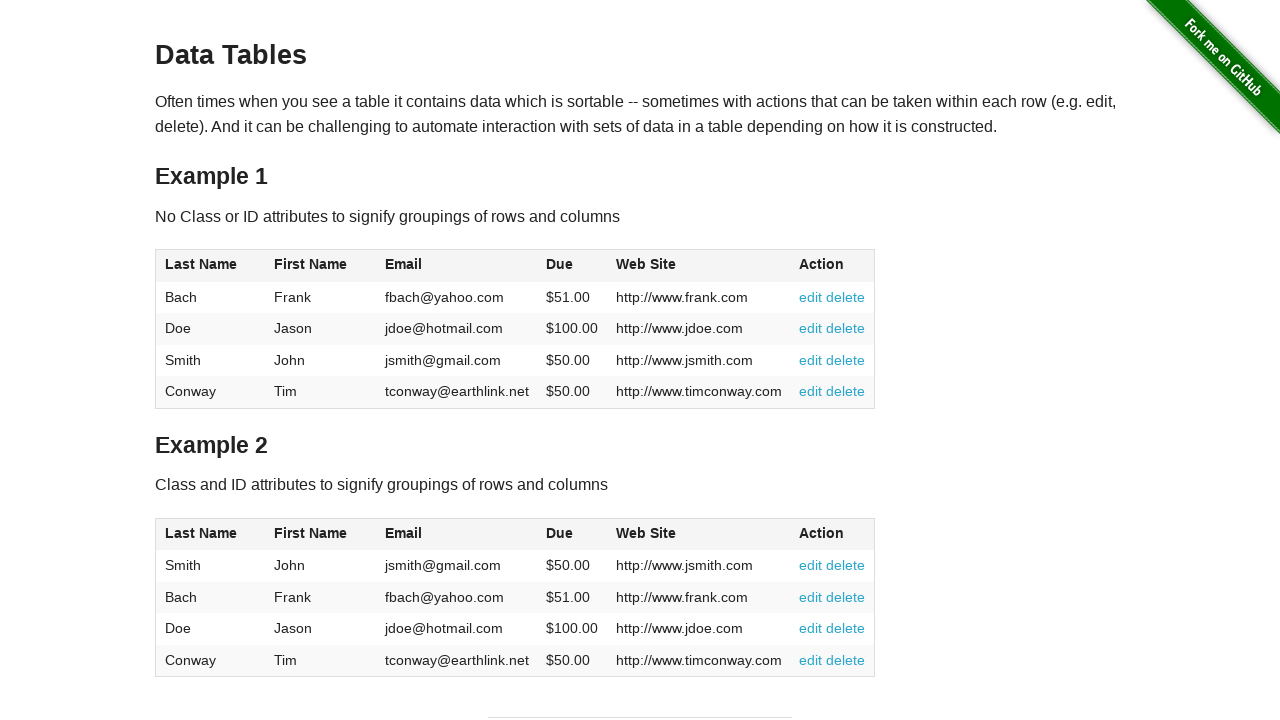

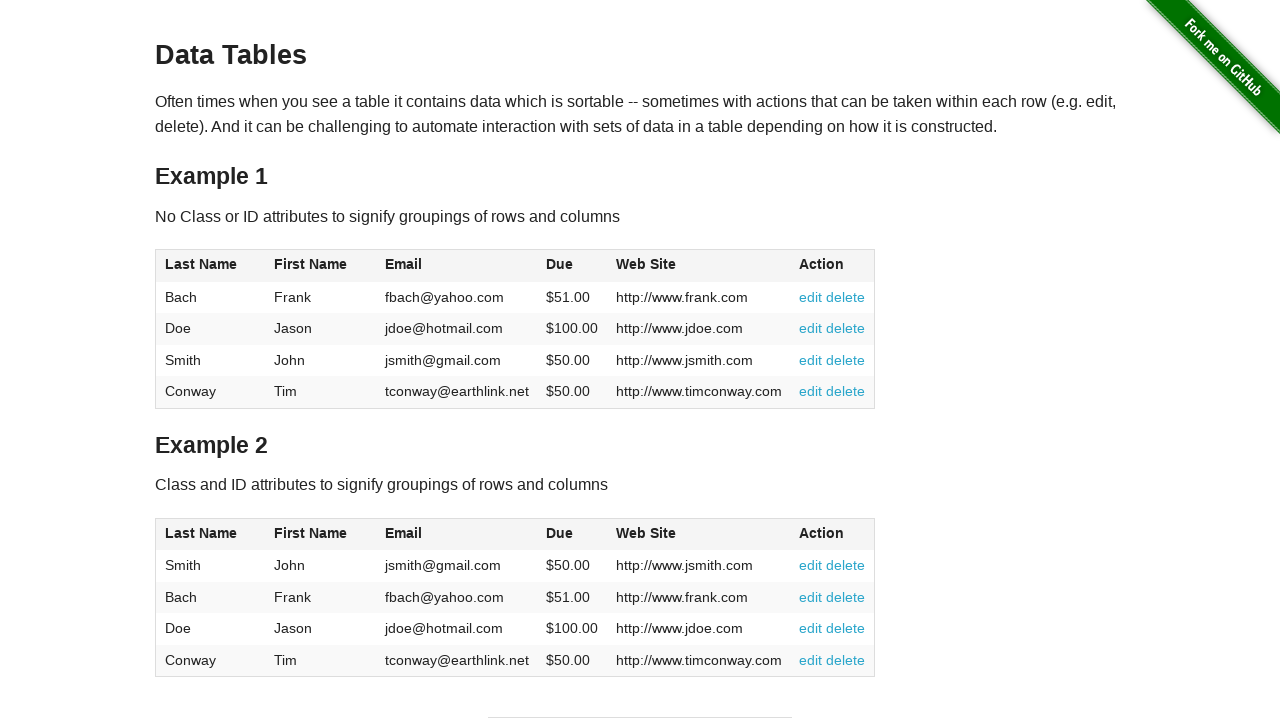